Navigates to frames page, clicks on iFrame link, and counts the number of iframe elements on the page

Starting URL: https://the-internet.herokuapp.com/frames

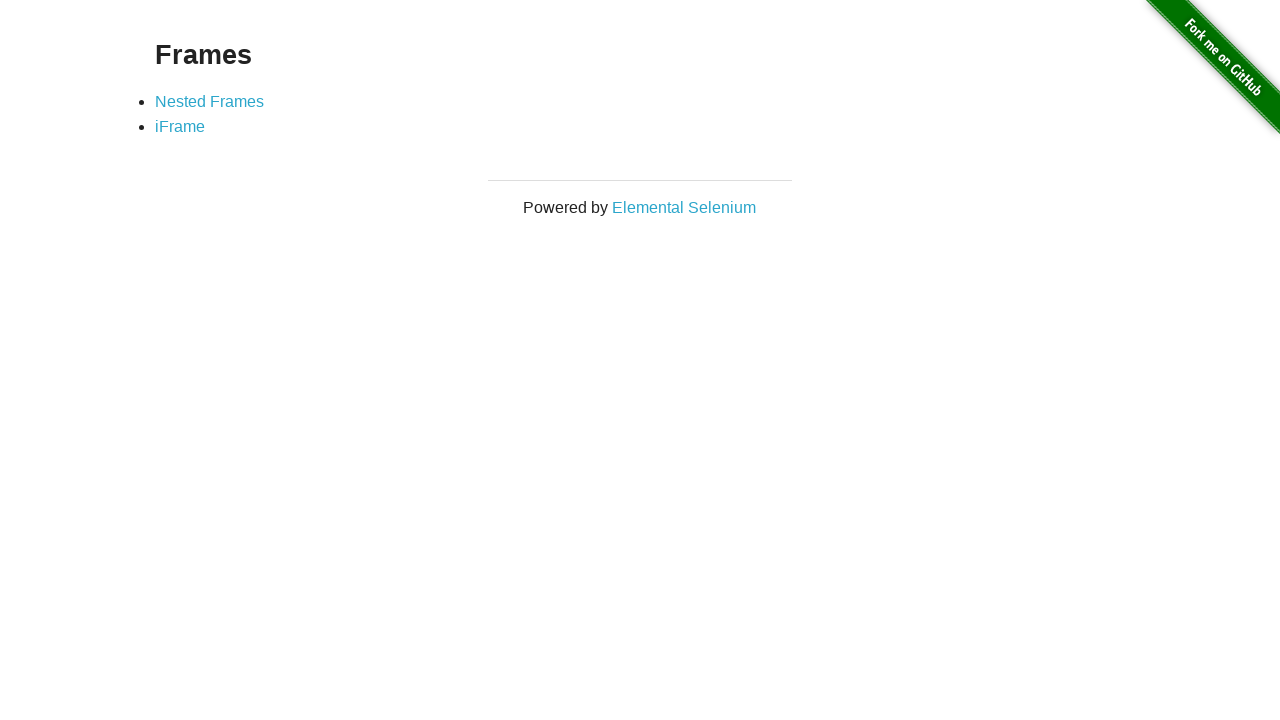

Clicked on iFrame link at (180, 127) on text=iFrame
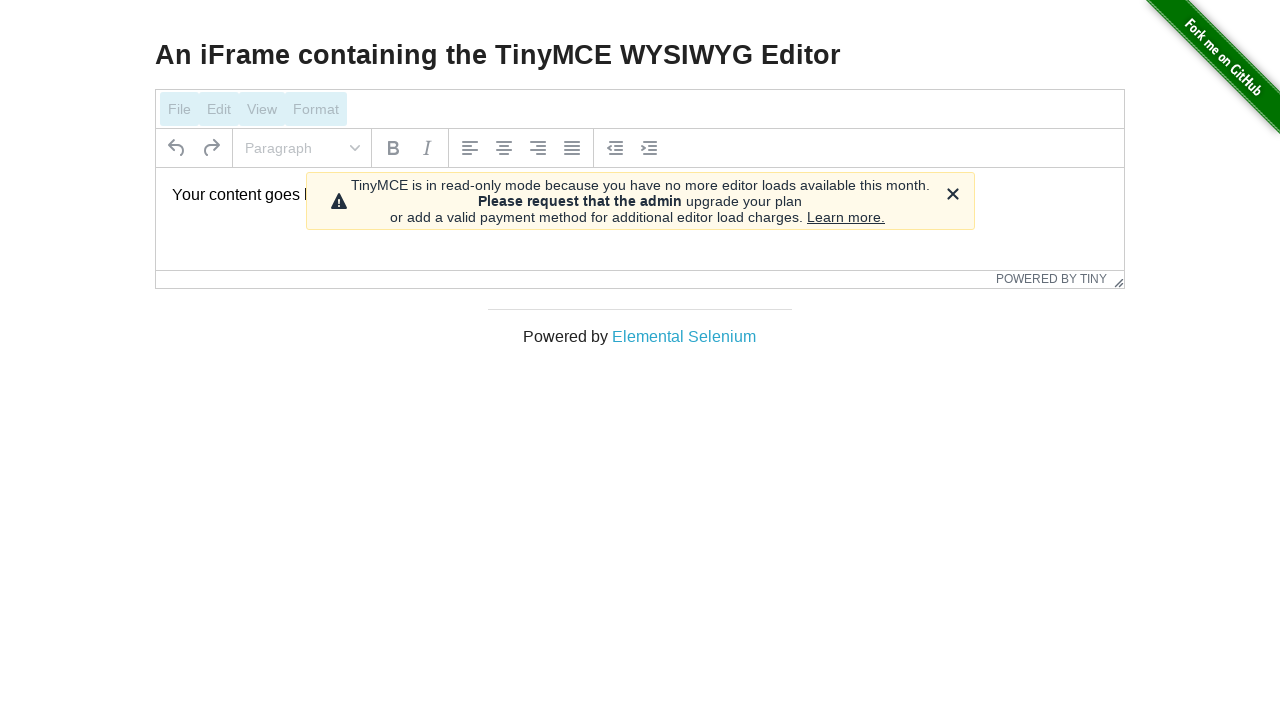

Counted iframe elements on the page: 1 iframes found
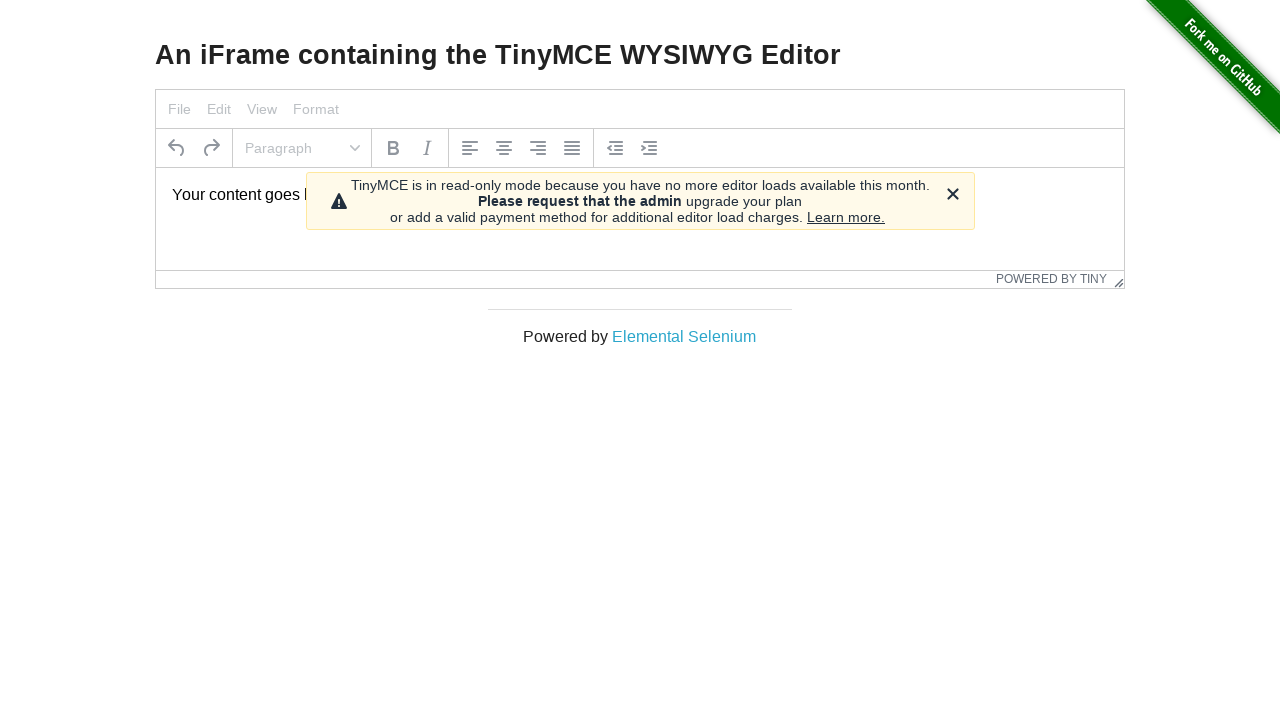

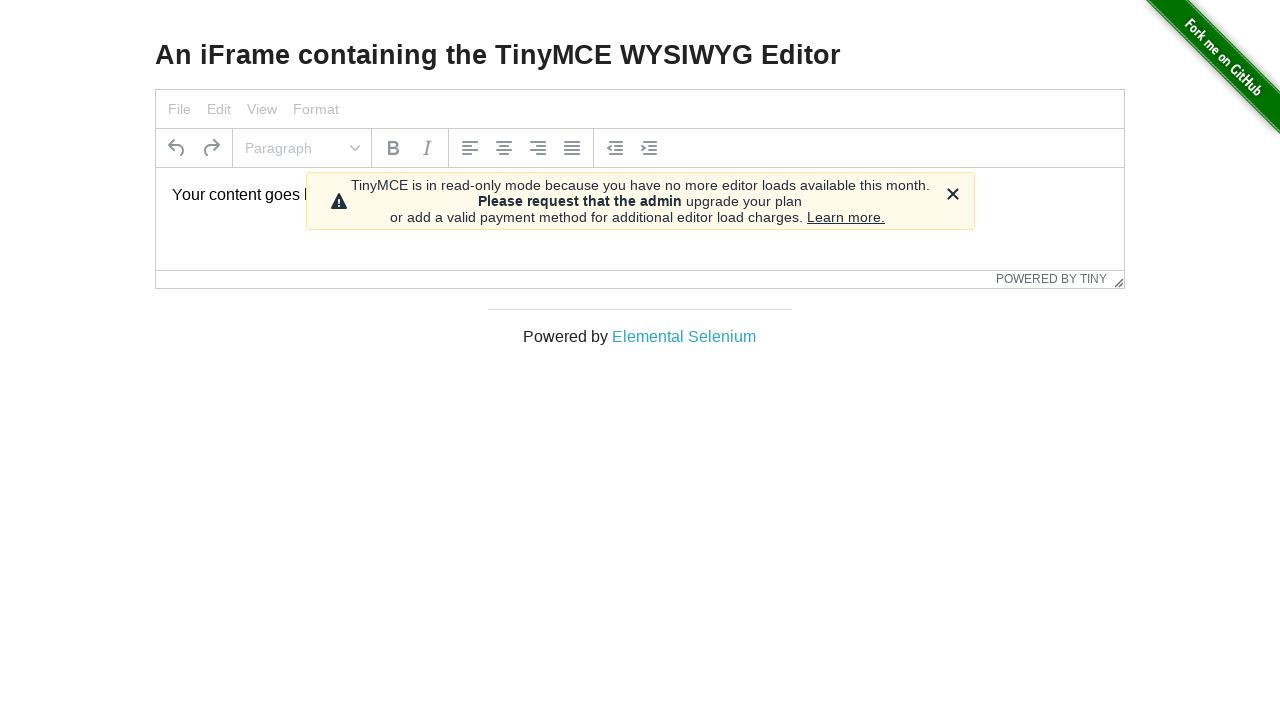